Tests frame handling by switching between multiple frames and the main content, filling form fields in each context

Starting URL: https://www.hyrtutorials.com/p/frames-practice.html

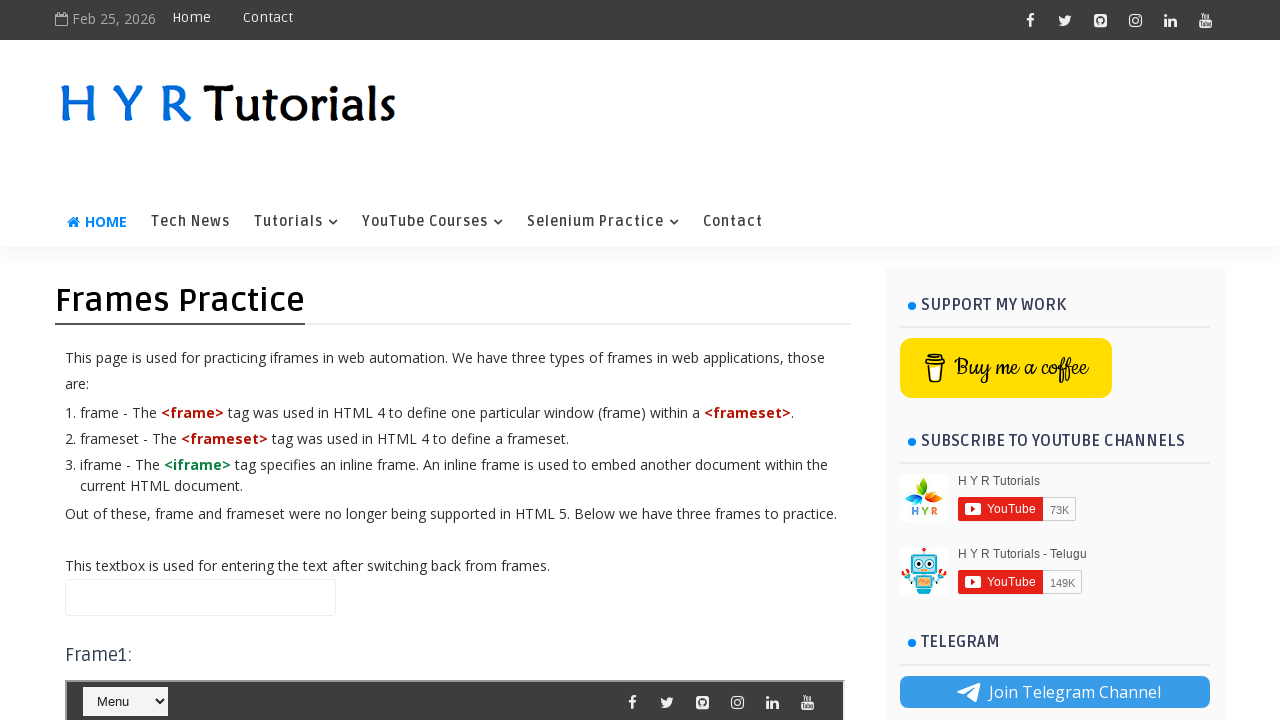

Filled name field in main content with 'Text 1' on #name
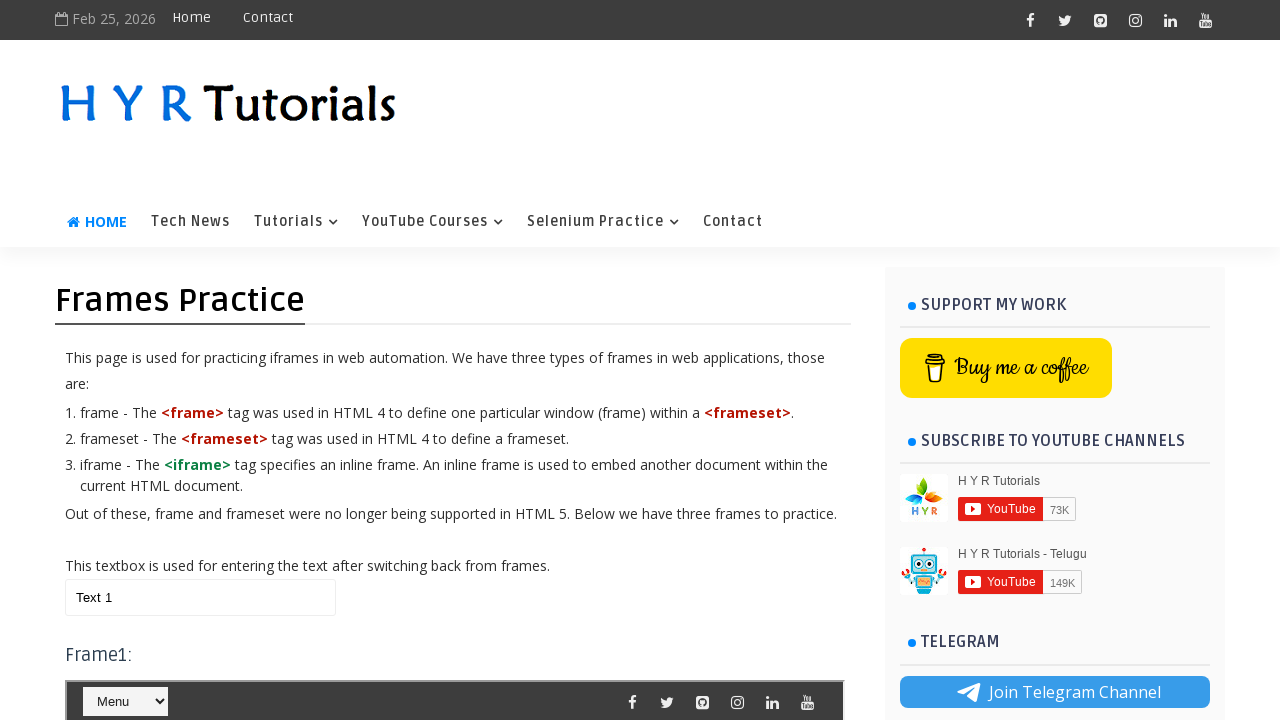

Switched to first frame (frm1)
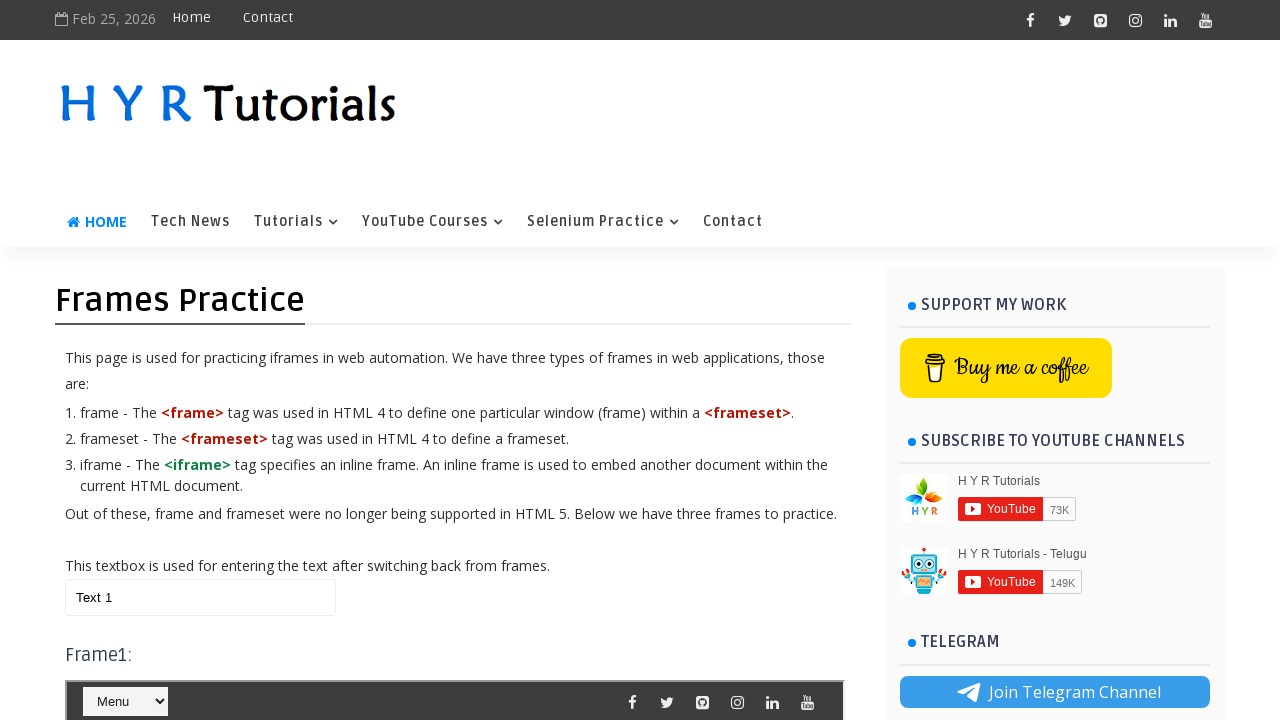

Selected 'java' from course dropdown in first frame
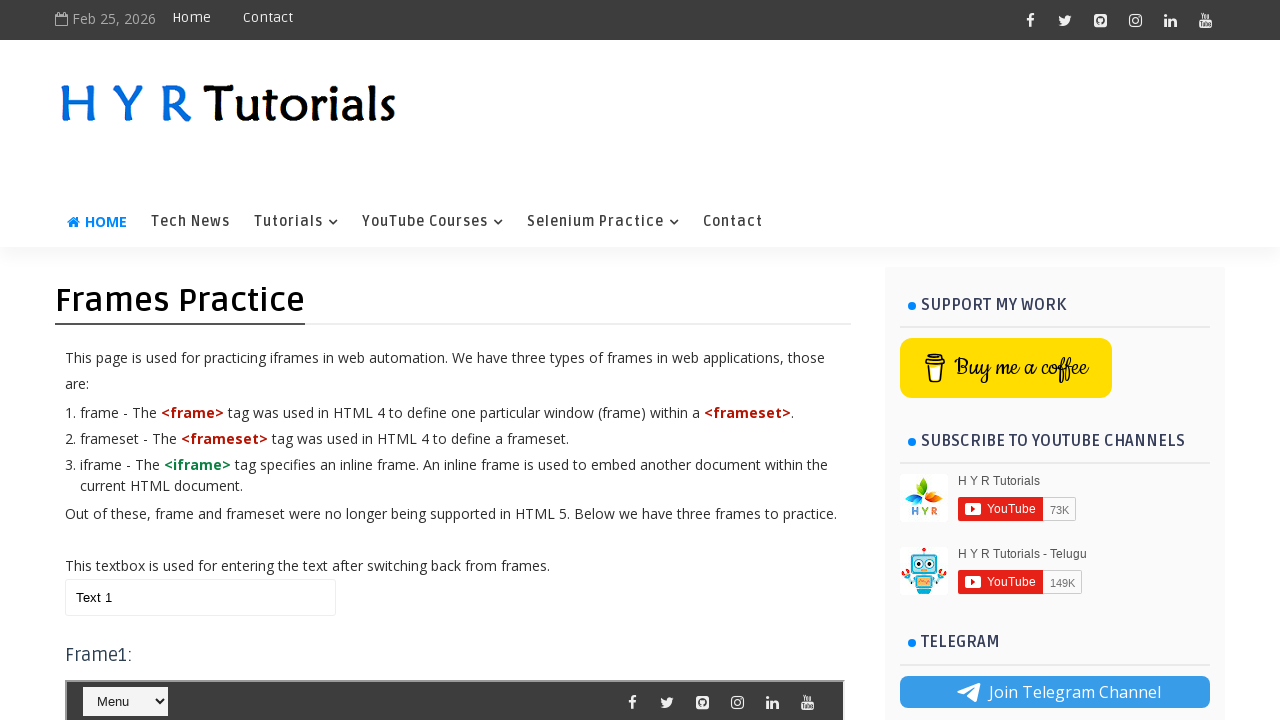

Updated name field in main content with 'Shankar' on #name
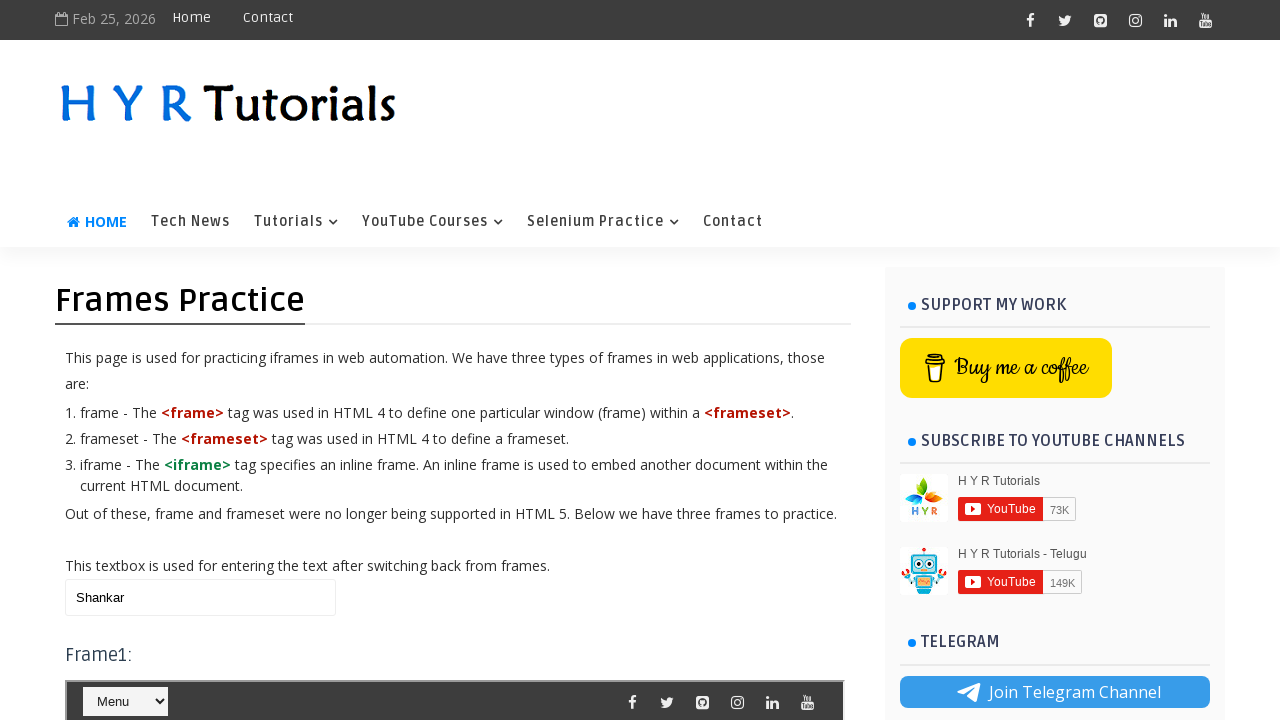

Switched to third frame (frm3)
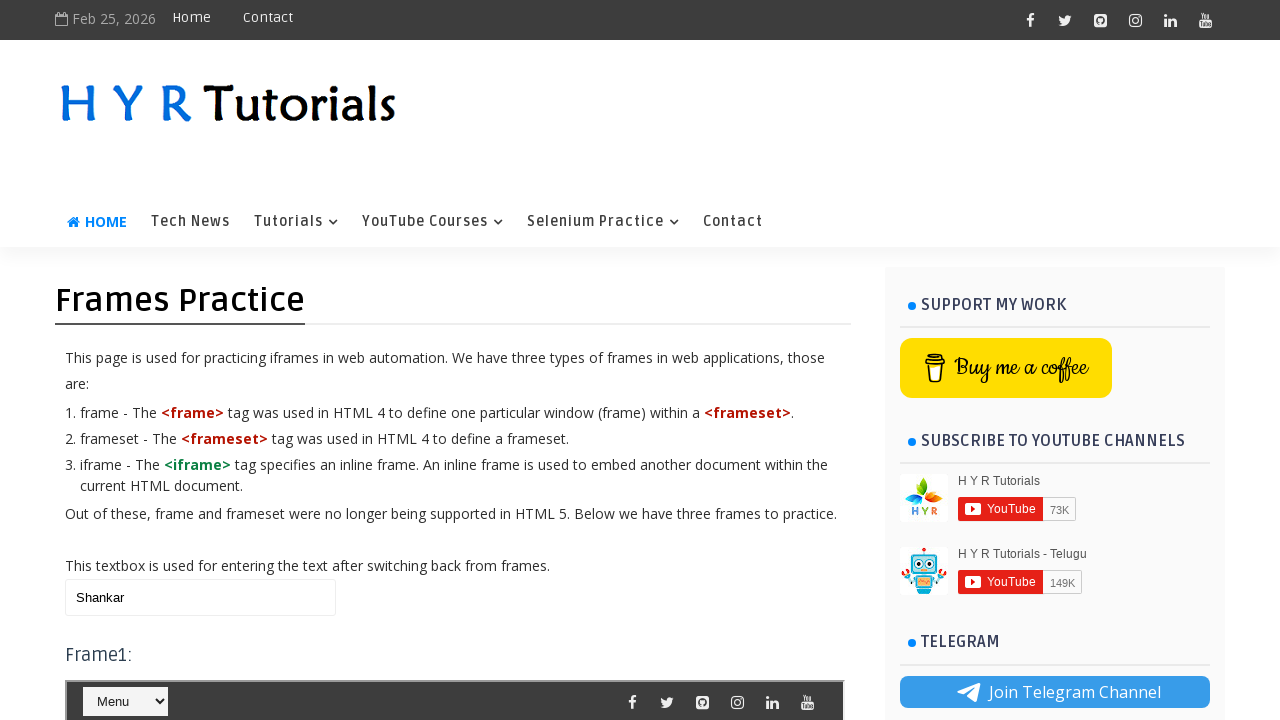

Filled name field in third frame with 'vijay' on #name
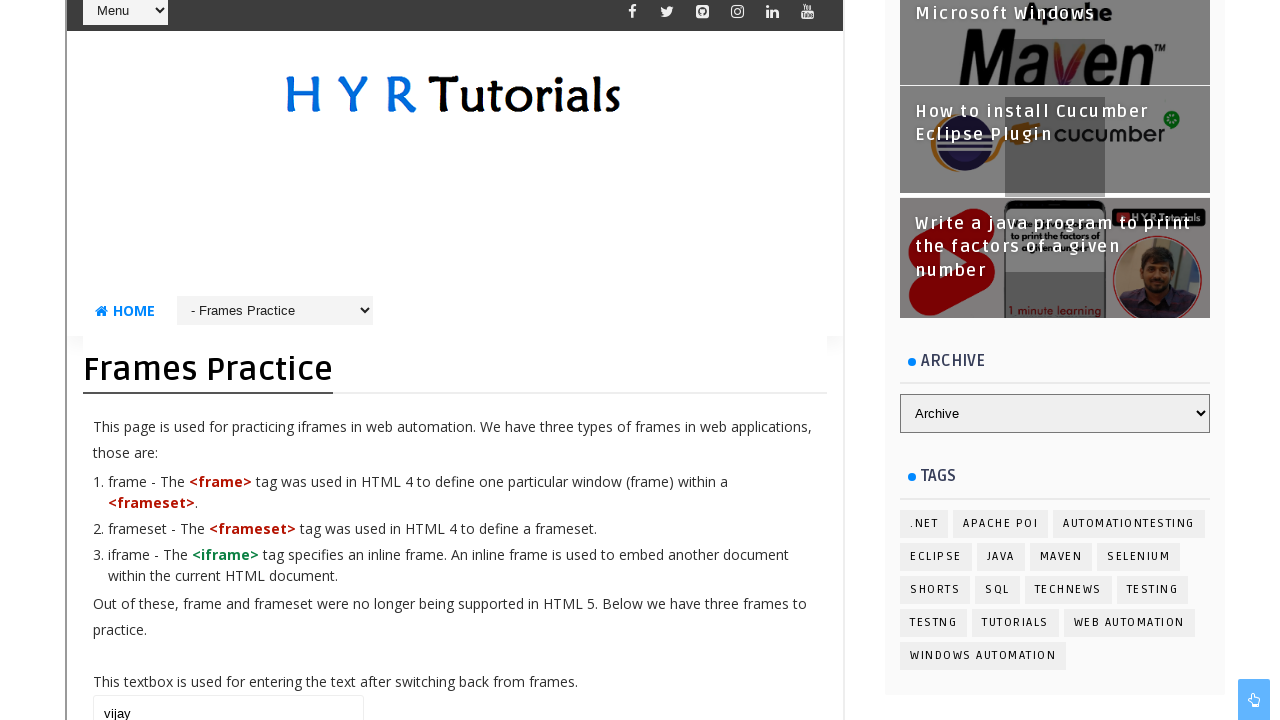

Updated name field in main content with 'Ravindar' on #name
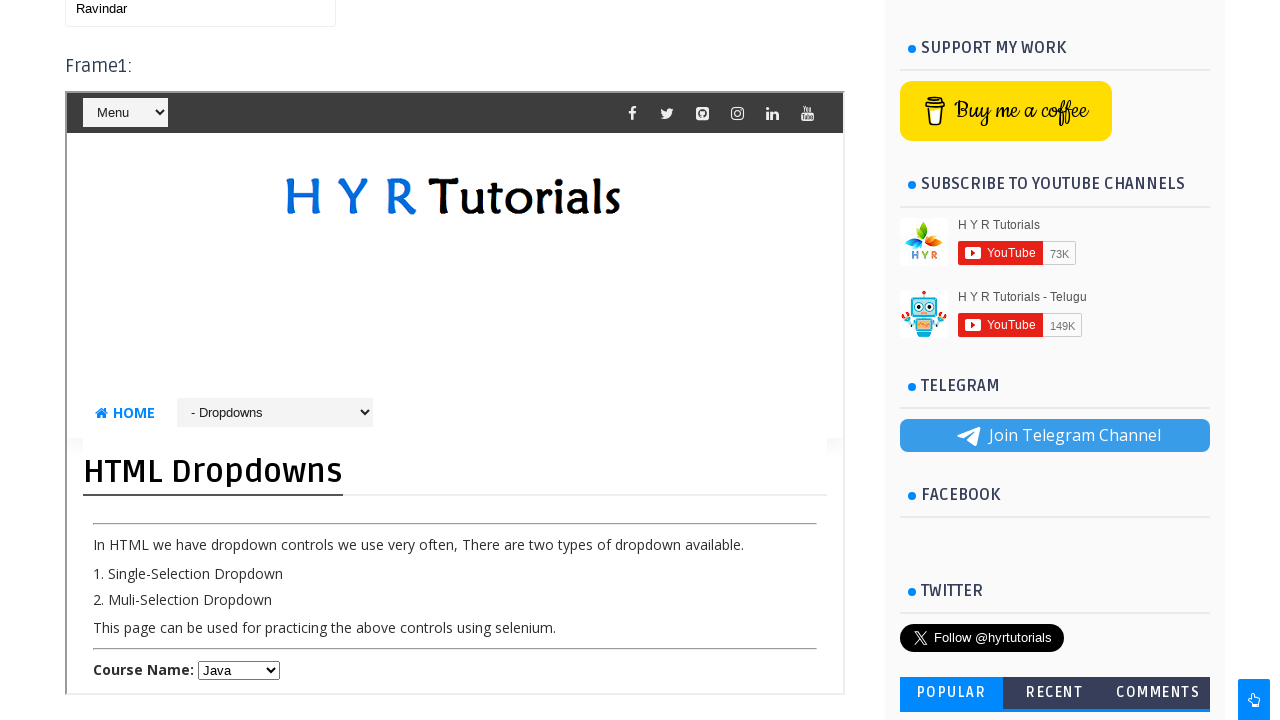

Switched to second frame (frm2)
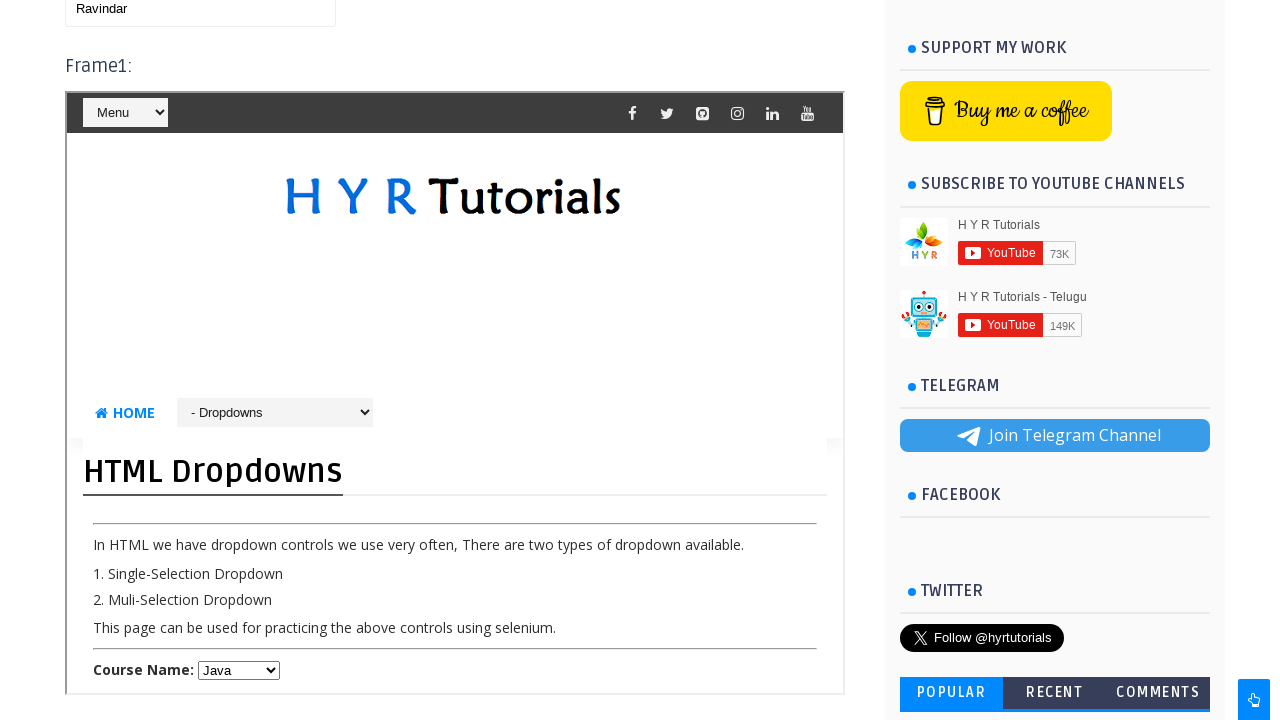

Filled firstName field in second frame with 'Husband' on #firstName
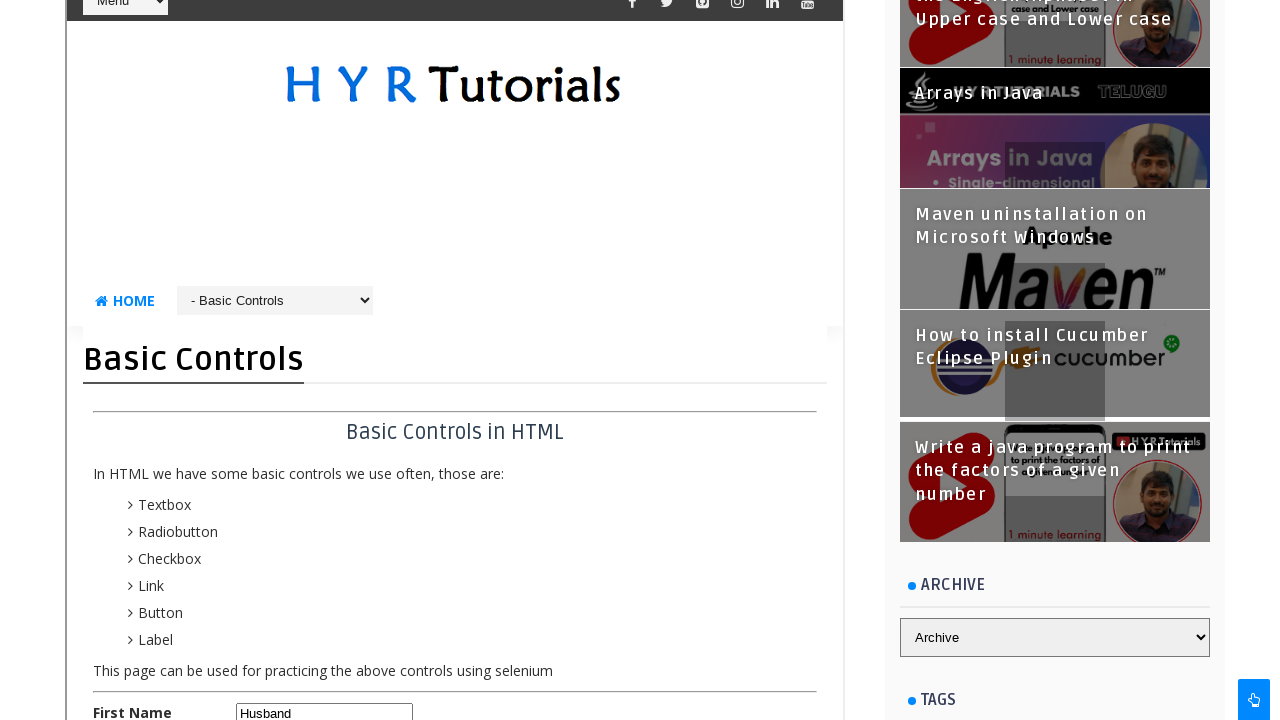

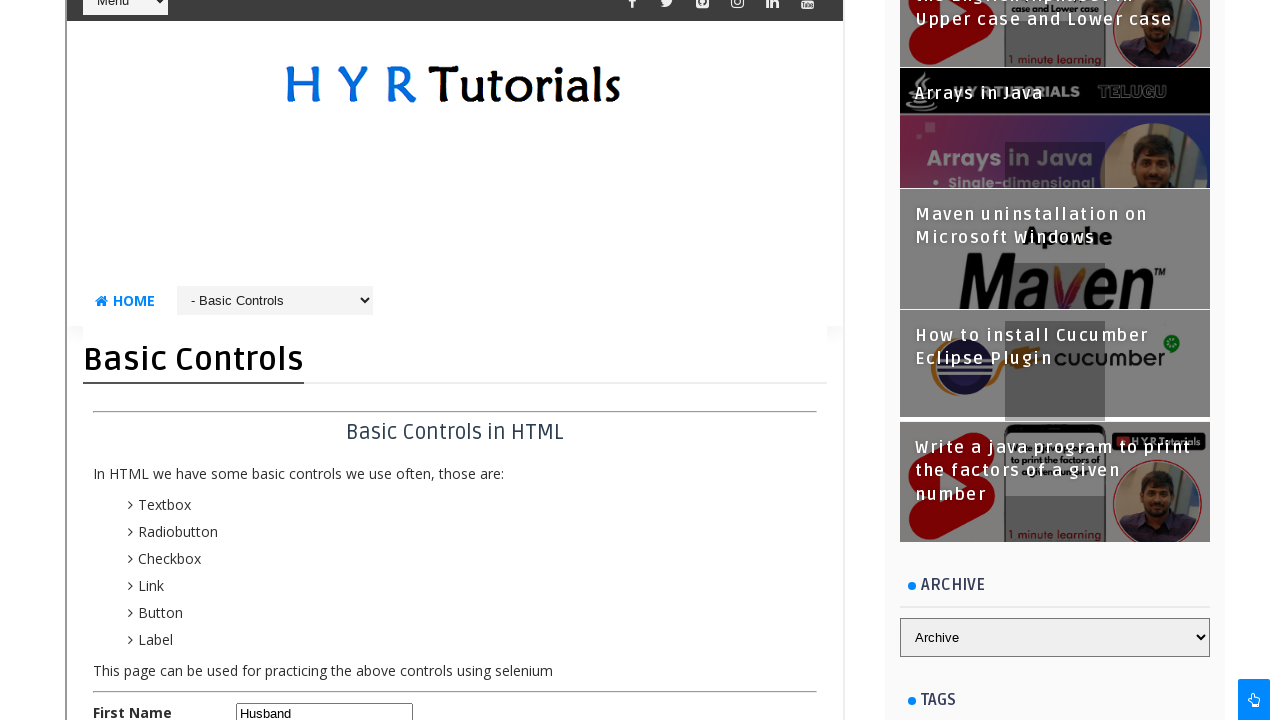